Tests DuckDuckGo search functionality by entering a search query and submitting it

Starting URL: https://www.duckduckgo.com

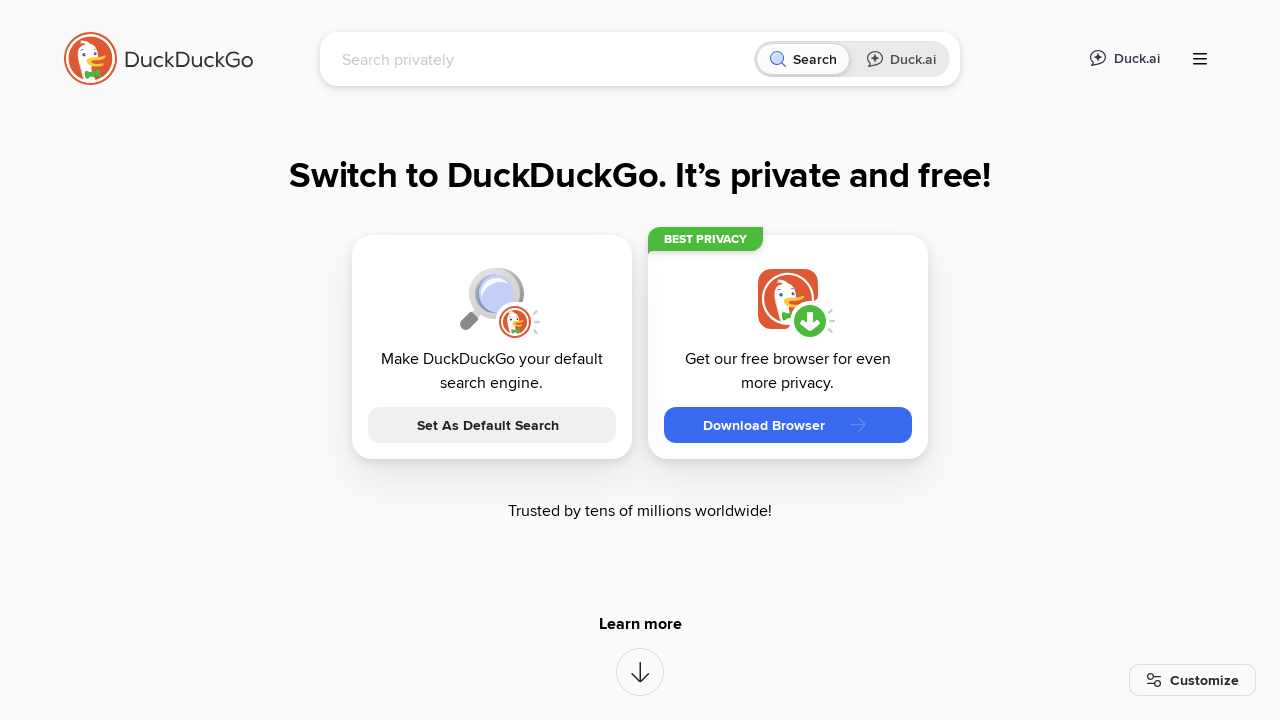

Search input field became visible
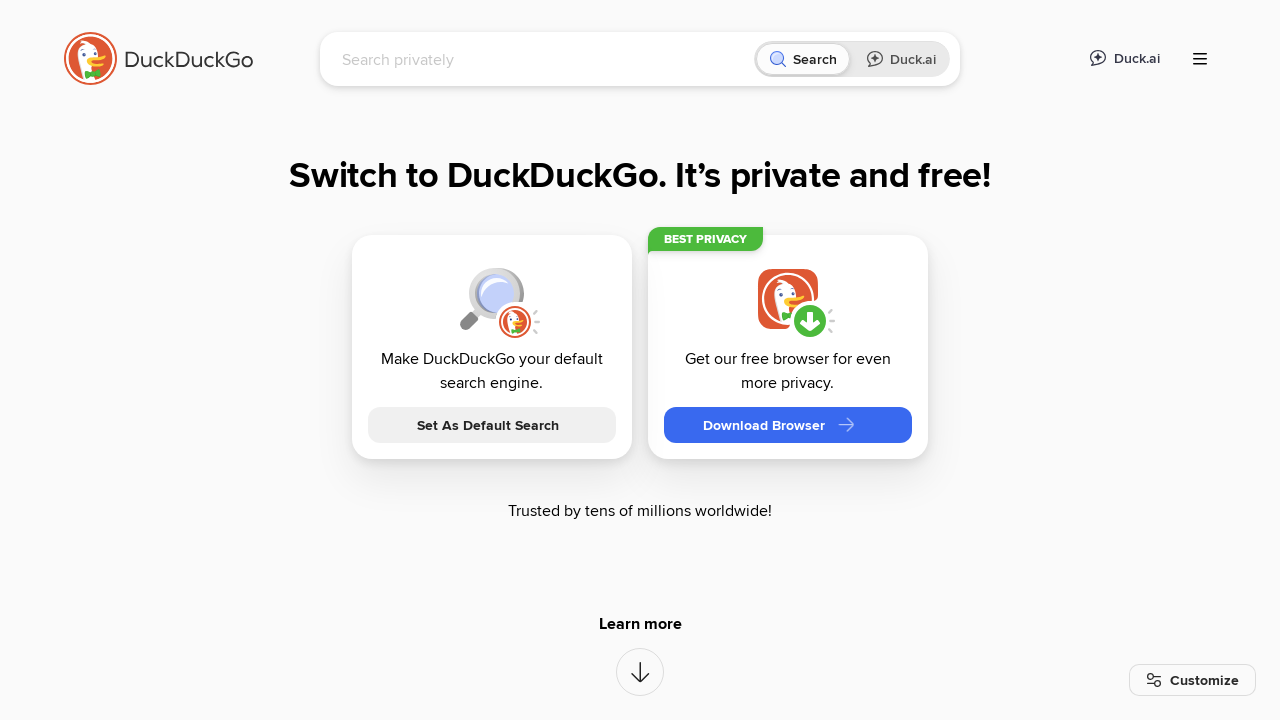

Clicked search input field at (544, 59) on input[name='q']
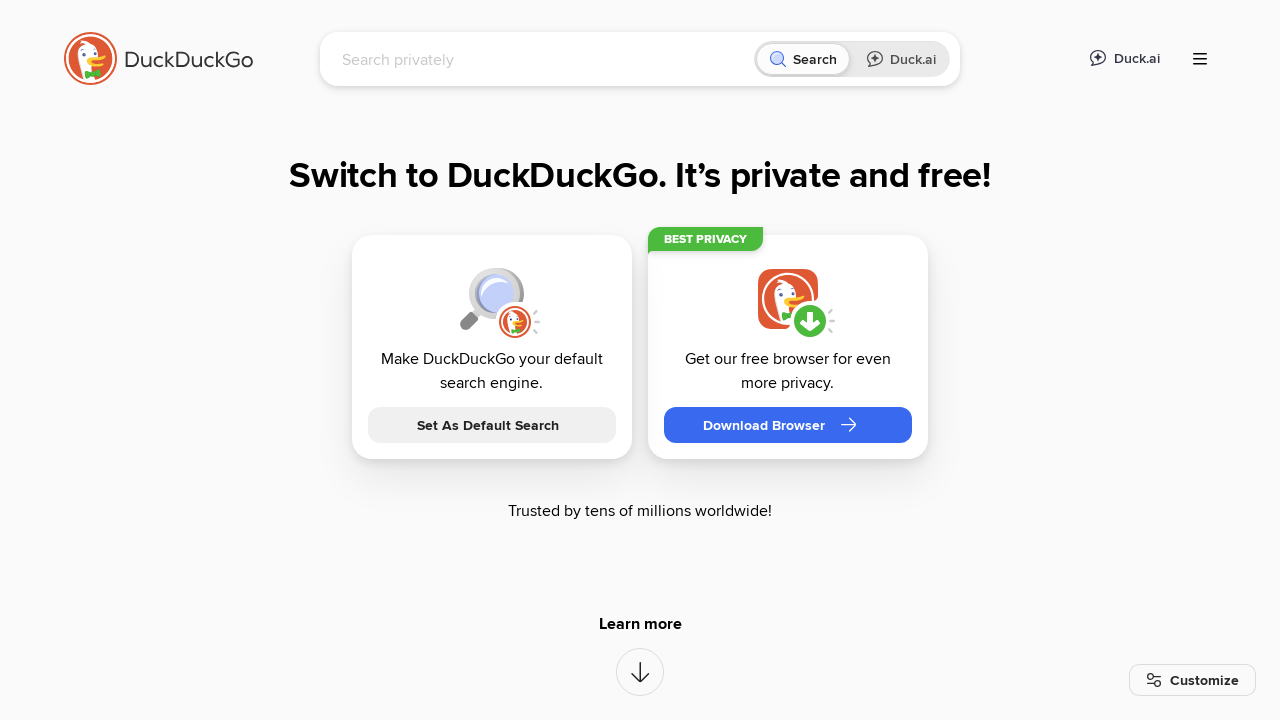

Filled search field with 'AGH University' on input[name='q']
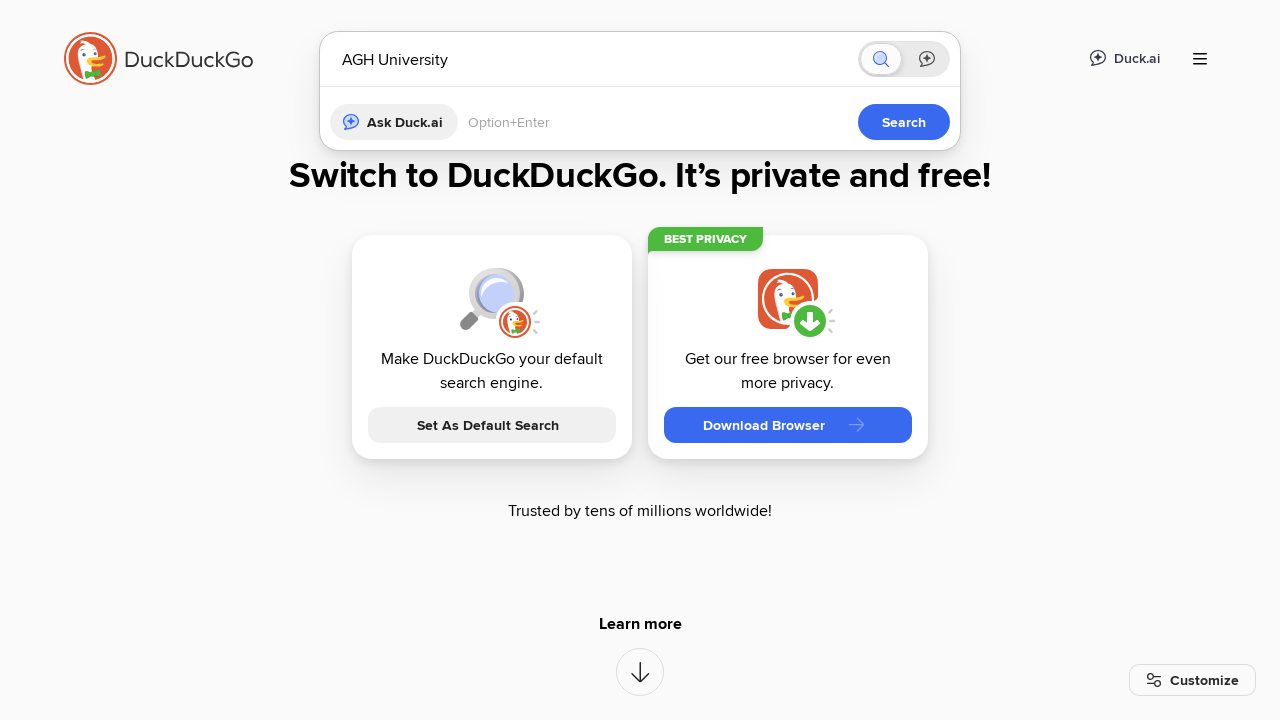

Pressed Enter to submit search query on input[name='q']
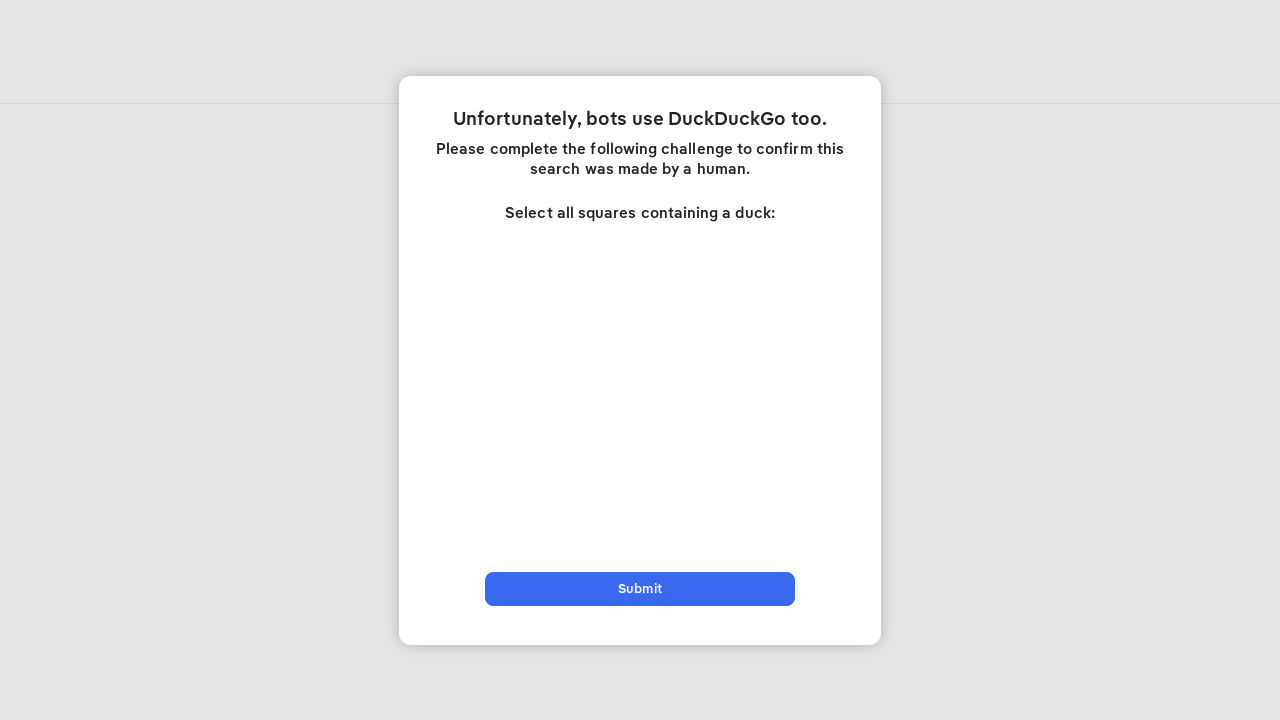

Search results loaded successfully
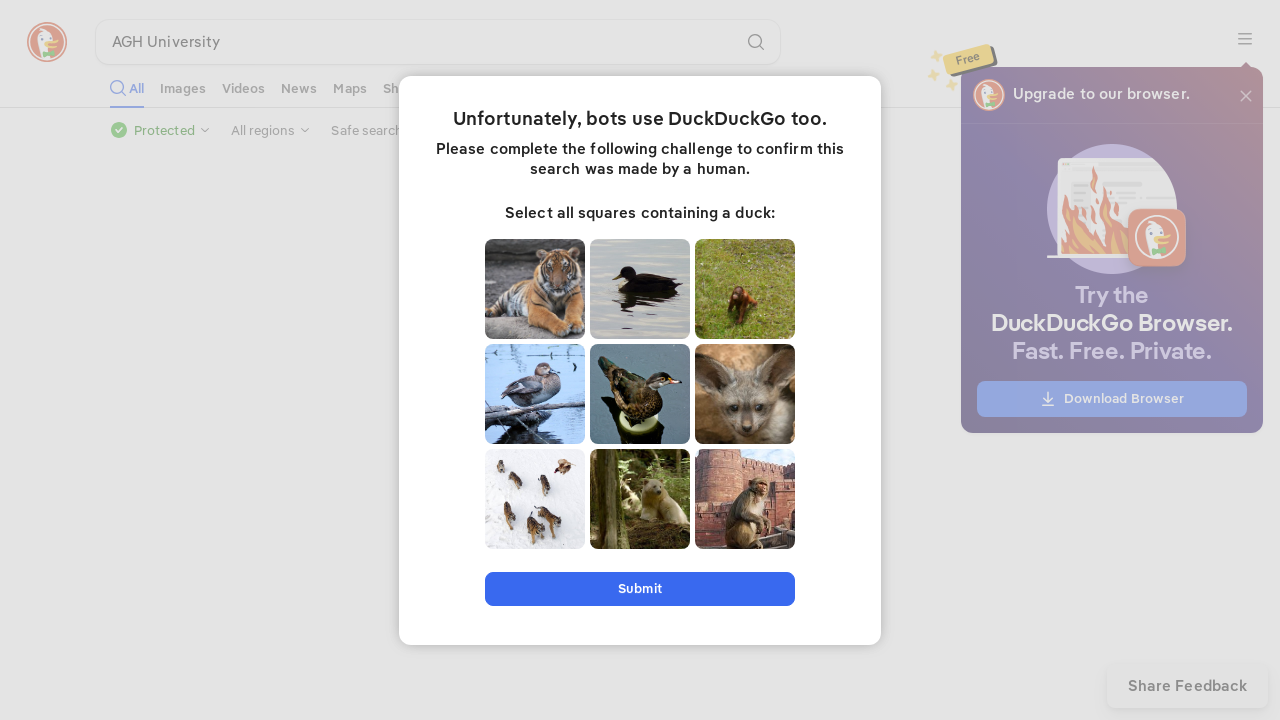

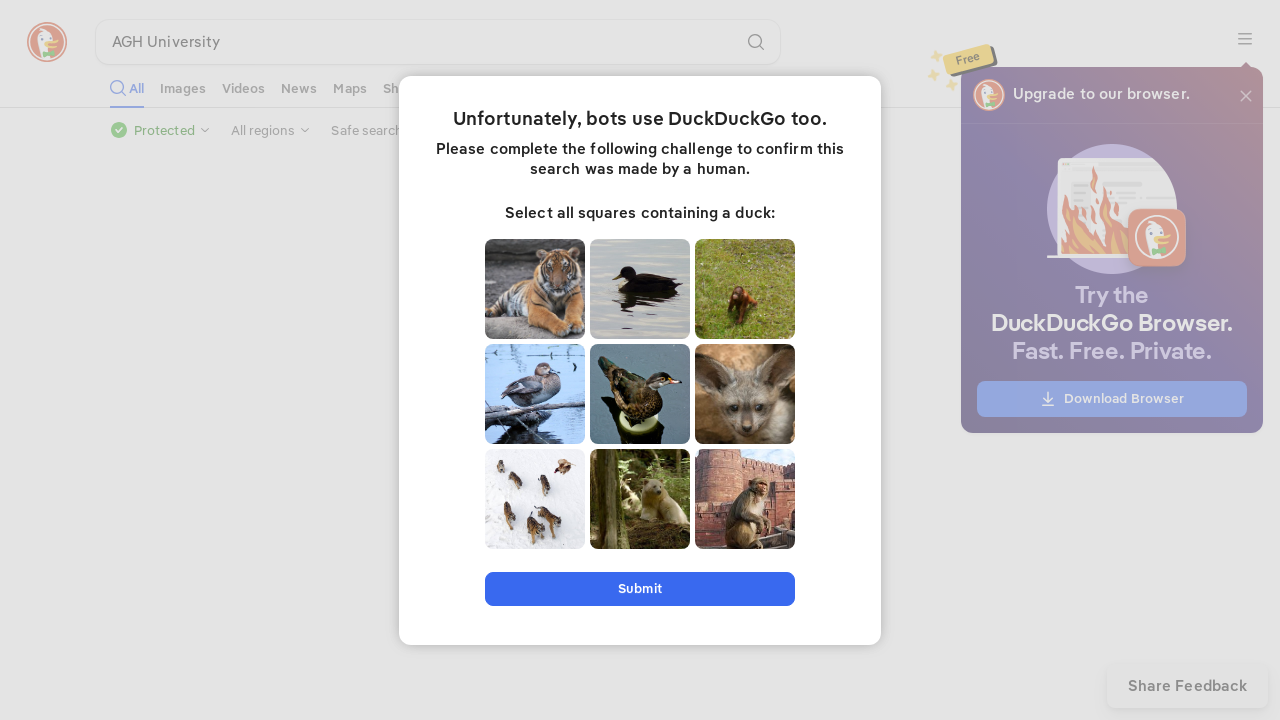